Tests login form validation when username is provided but password field is left empty

Starting URL: https://www.saucedemo.com/

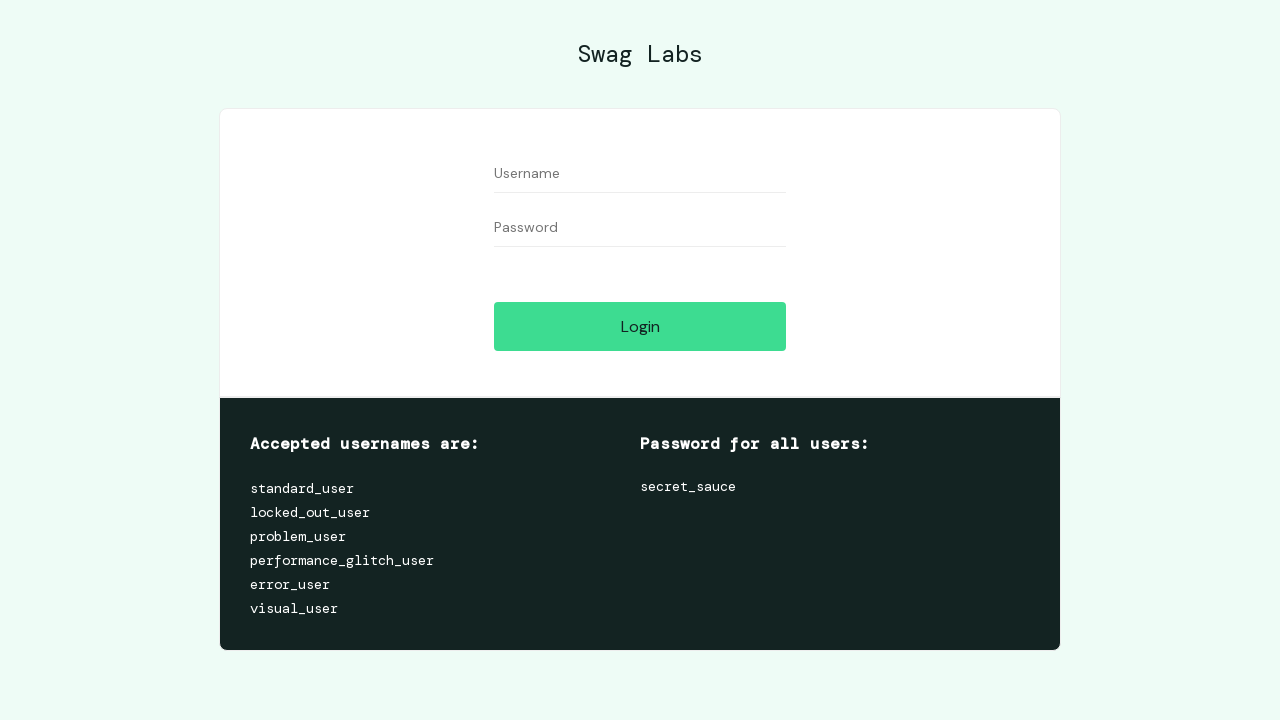

Filled username field with 'testuser' on #user-name
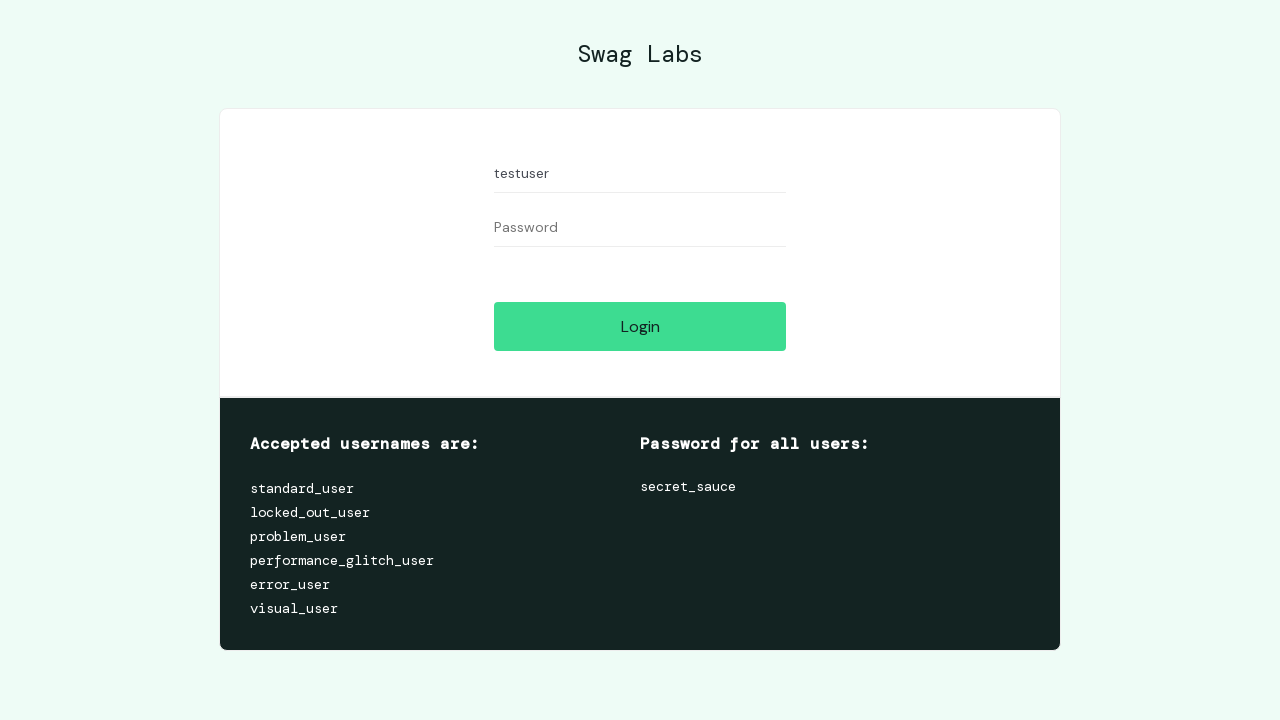

Clicked login button with empty password field at (640, 326) on #login-button
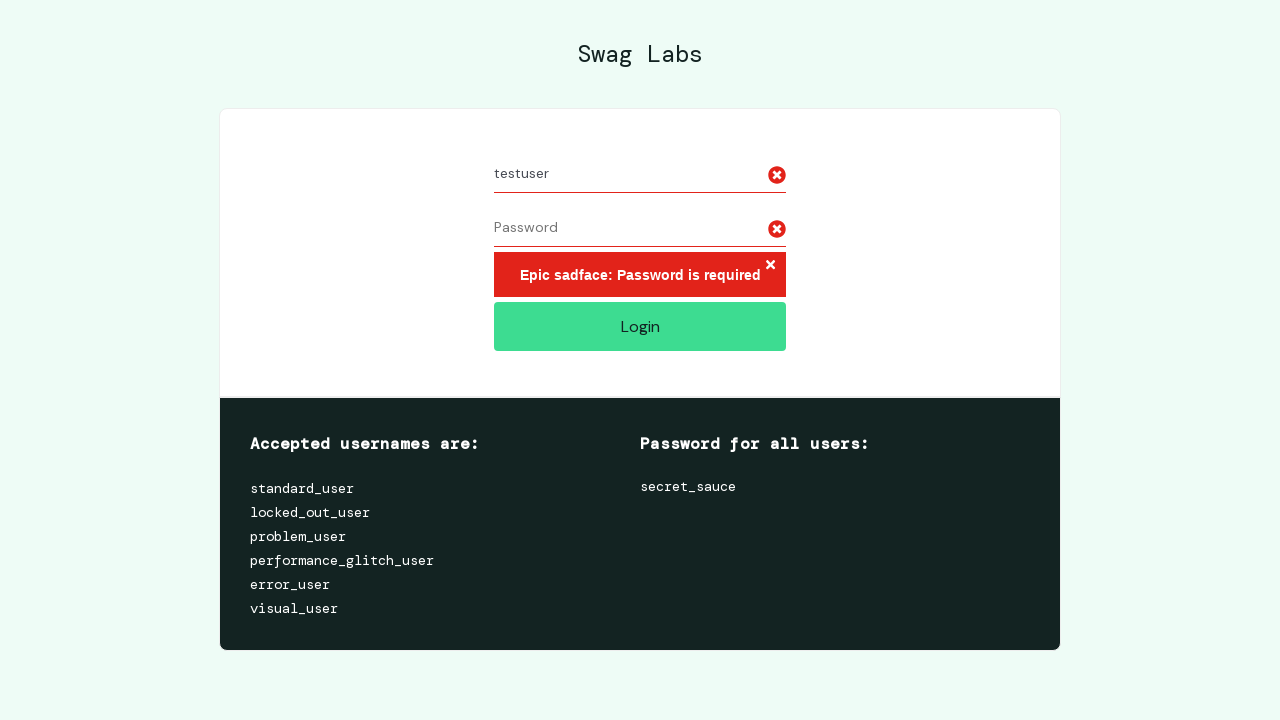

Error message appeared for empty password validation
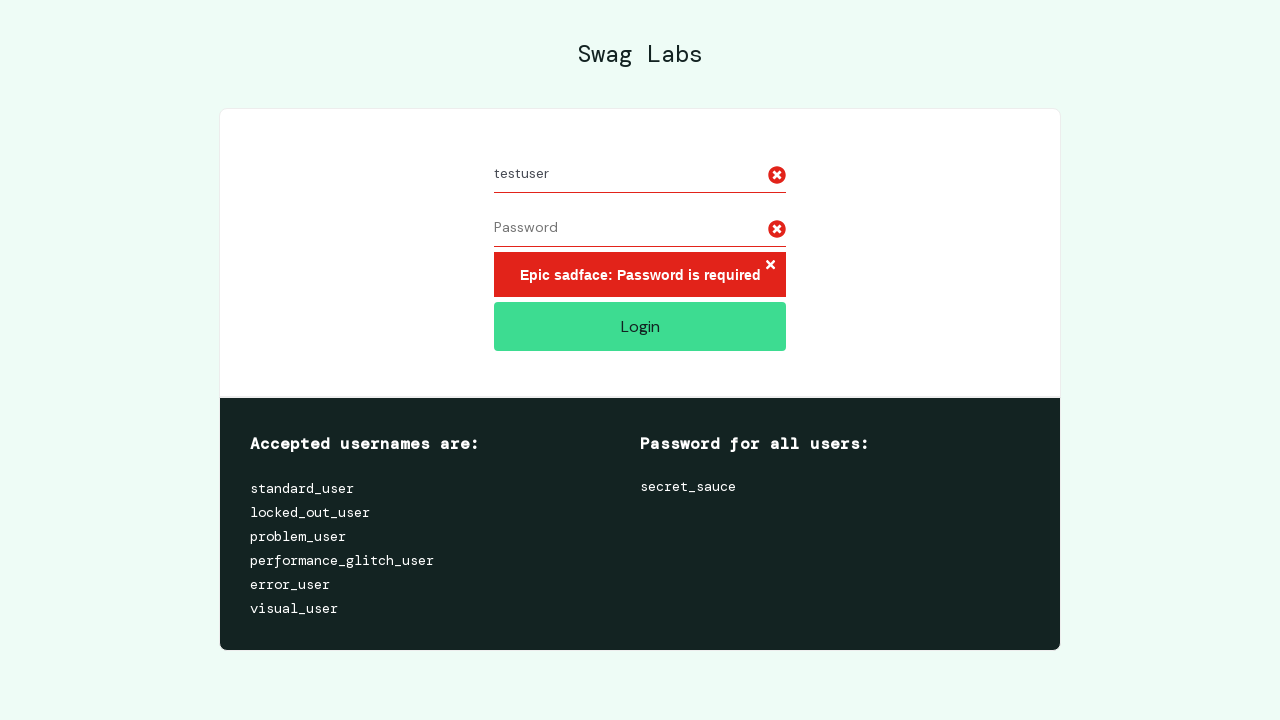

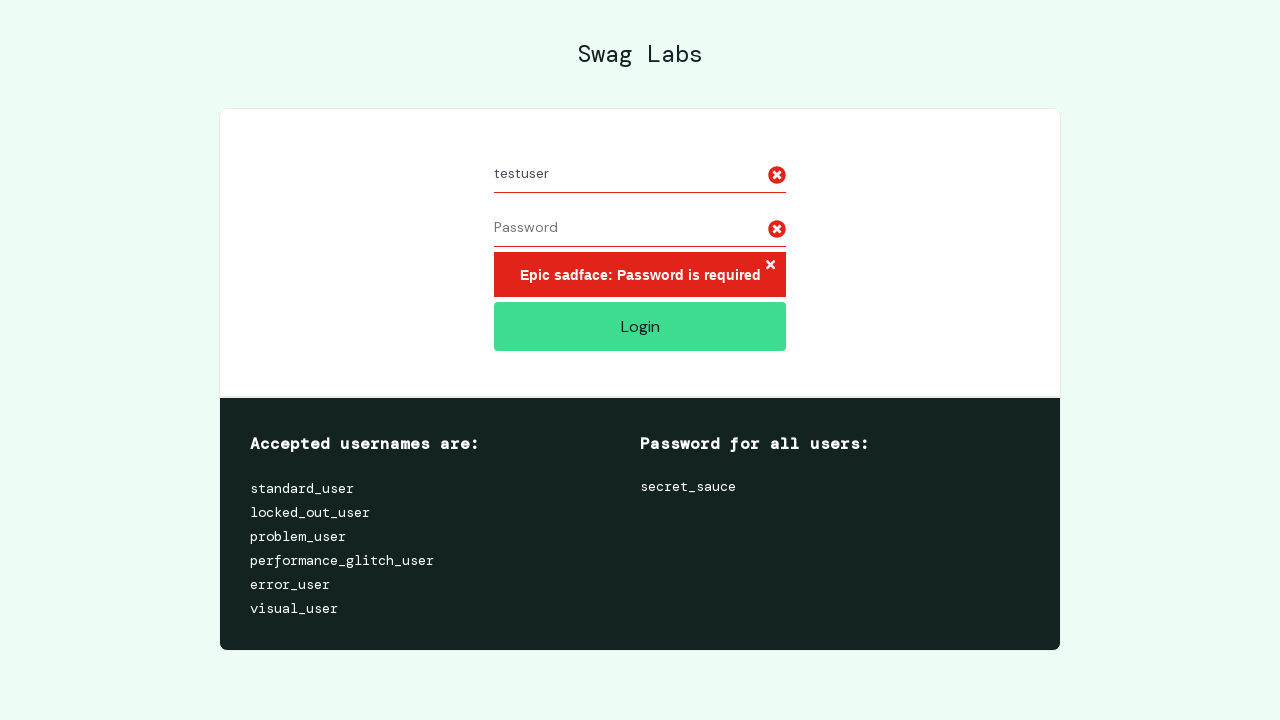